Tests the resizable UI component by dragging the resize handle to expand the element

Starting URL: https://jqueryui.com/resources/demos/resizable/default.html

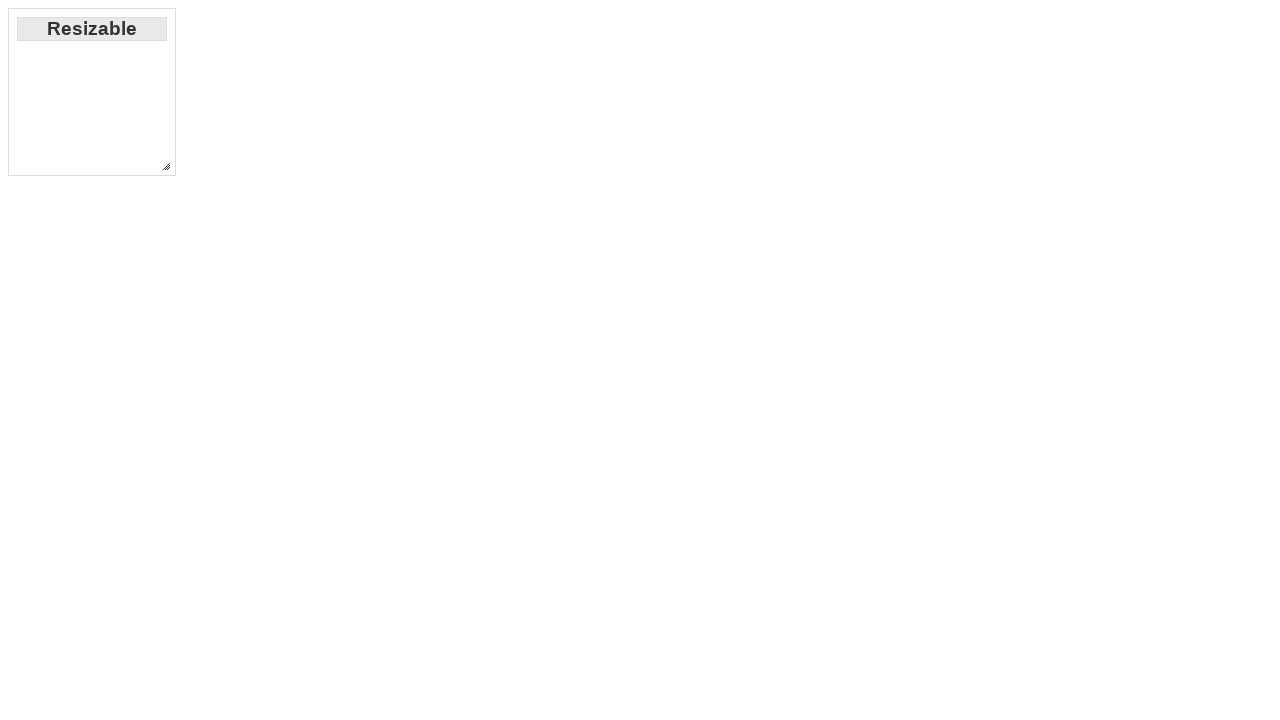

Located the resize handle element
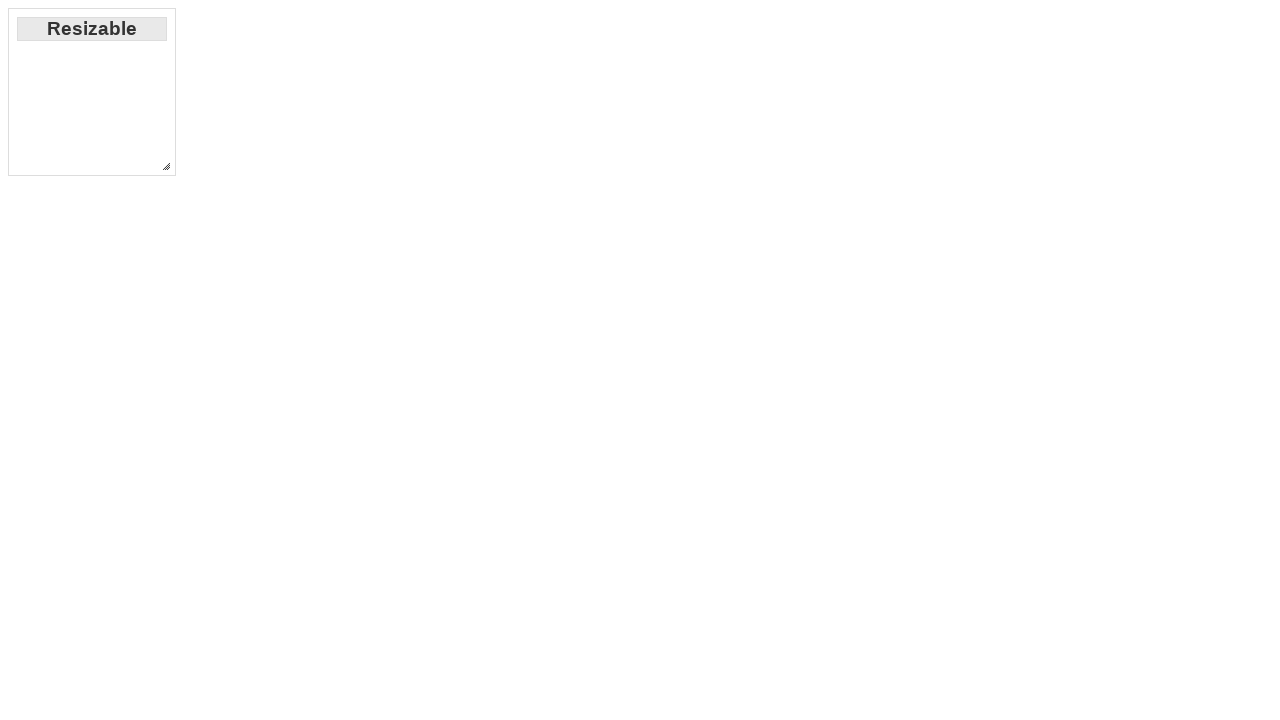

Dragged resize handle 300px right and 270px down to expand the resizable element at (458, 428)
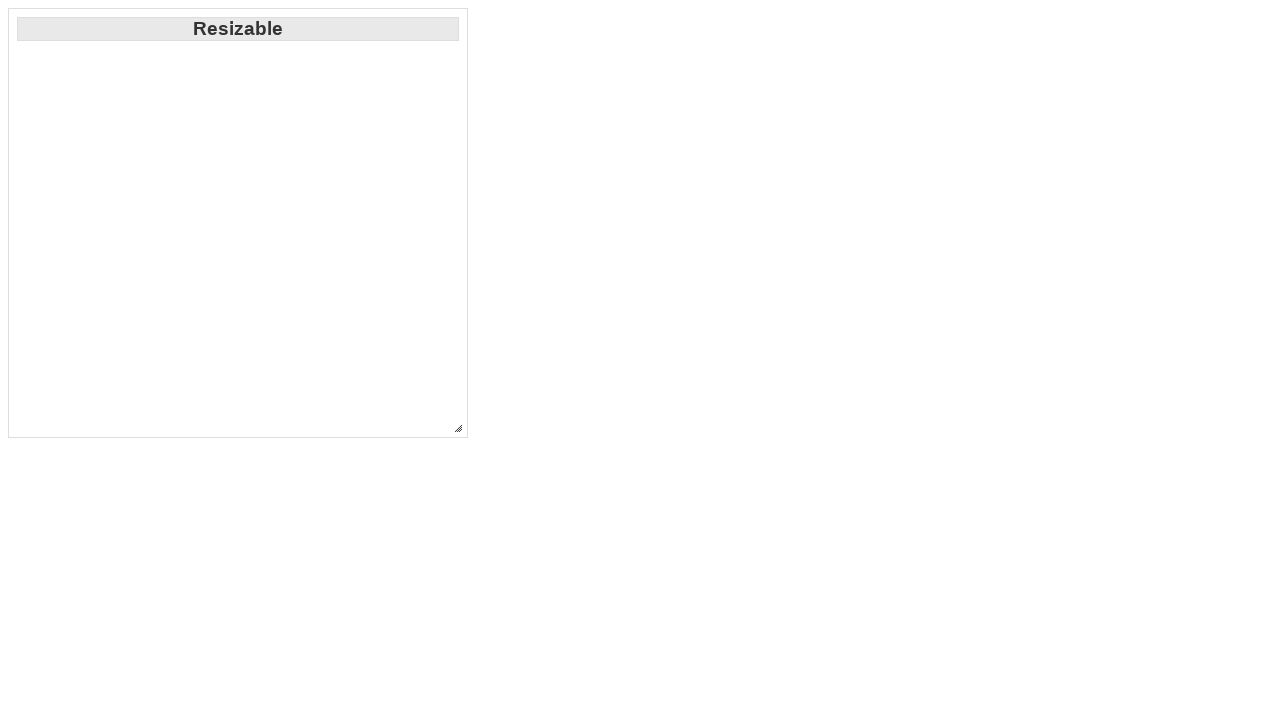

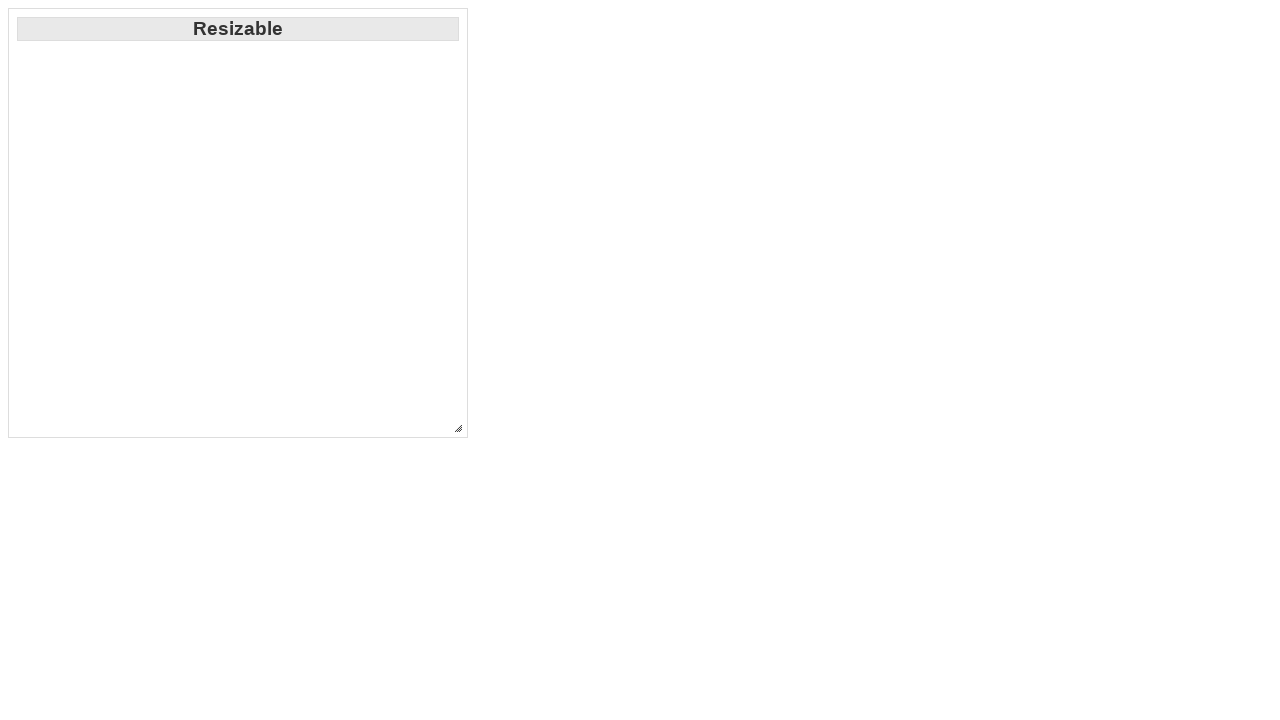